Tests the product browsing and cart functionality on demoblaze.com by selecting a product category, choosing a product, adding it to cart, and viewing the cart

Starting URL: https://www.demoblaze.com/index.html#

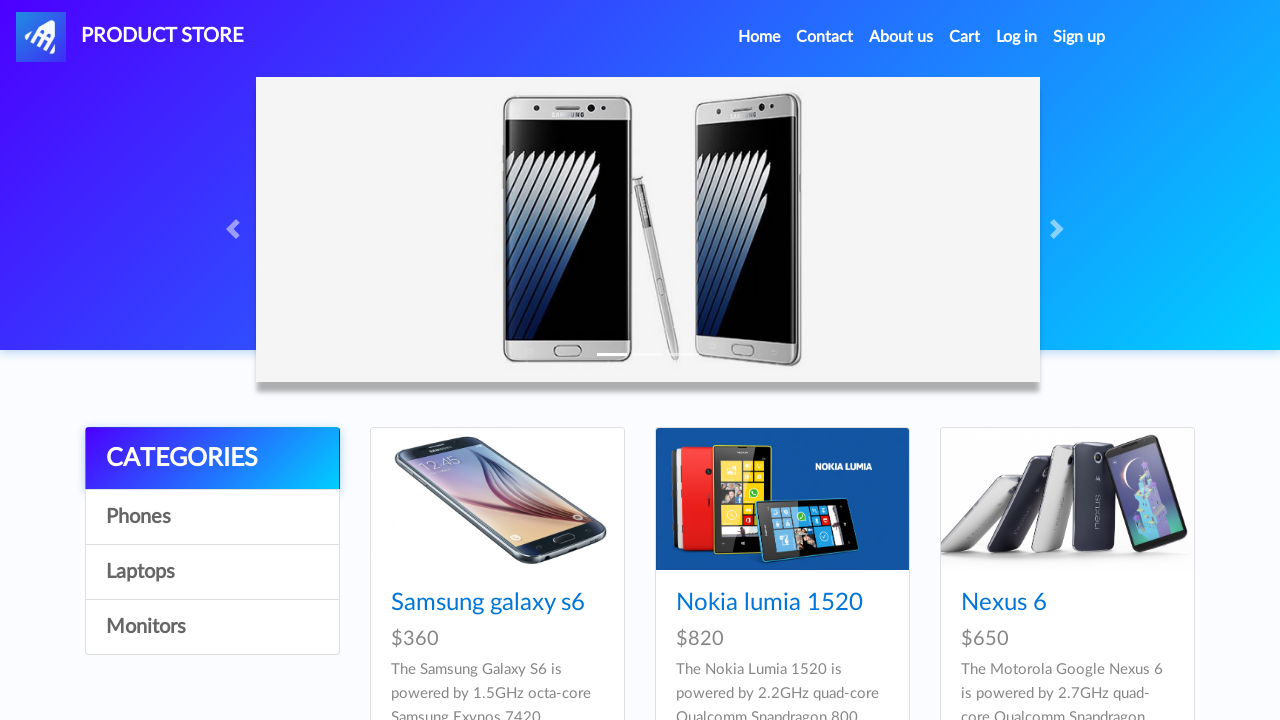

Clicked on Laptops product category at (212, 572) on xpath=/html/body/div[5]/div/div[1]/div/a[3]
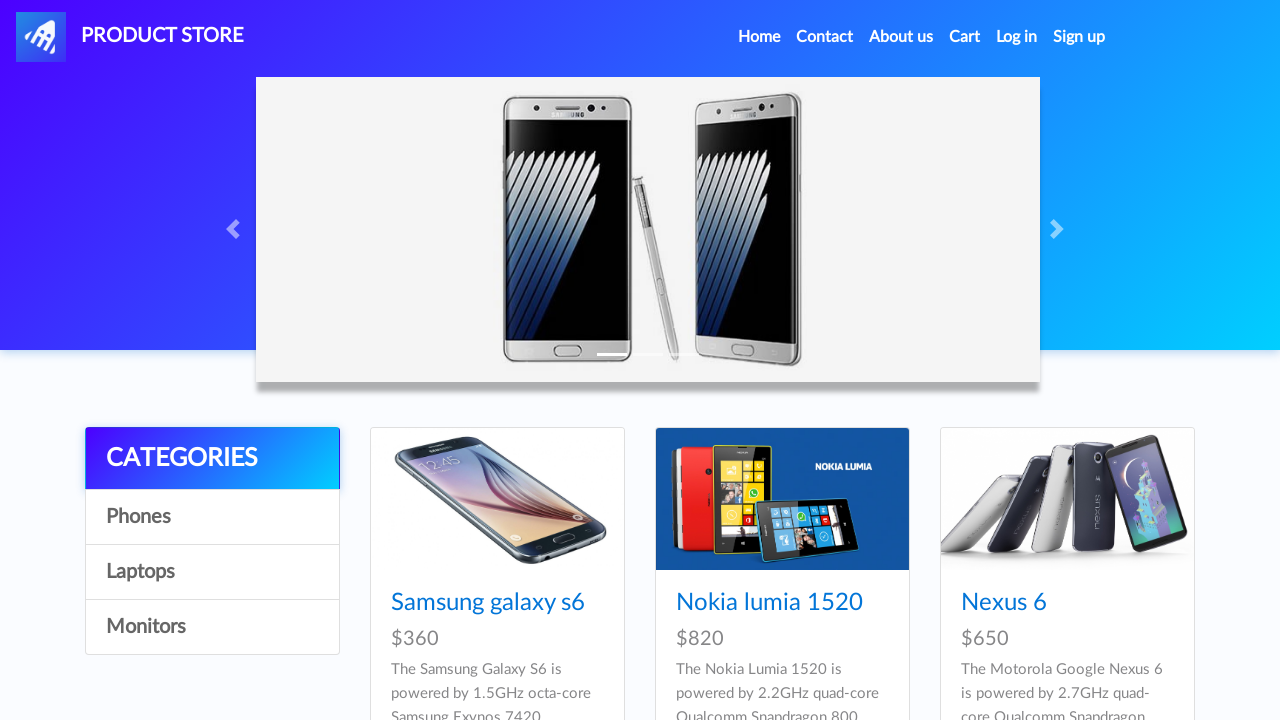

Waited for Laptops category to load
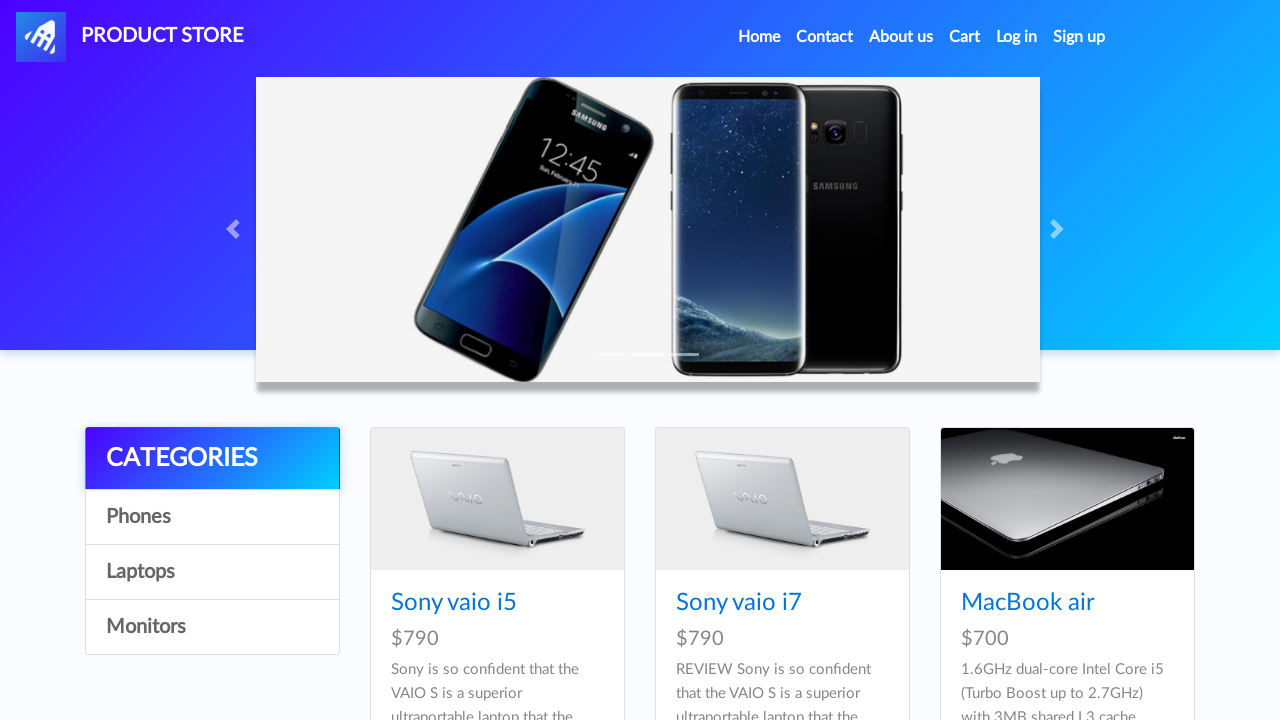

Clicked on a specific laptop product at (780, 361) on xpath=//*[@id='tbodyid']/div[5]/div/div/h4/a
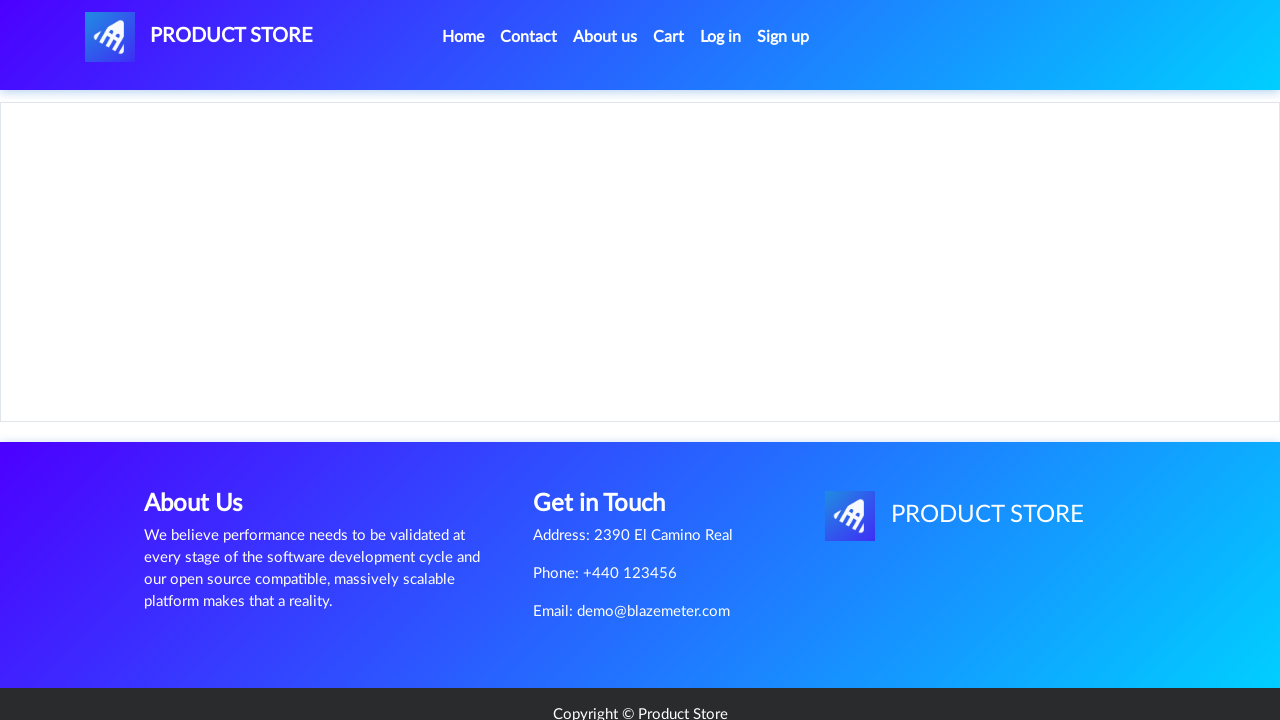

Waited for product details to load
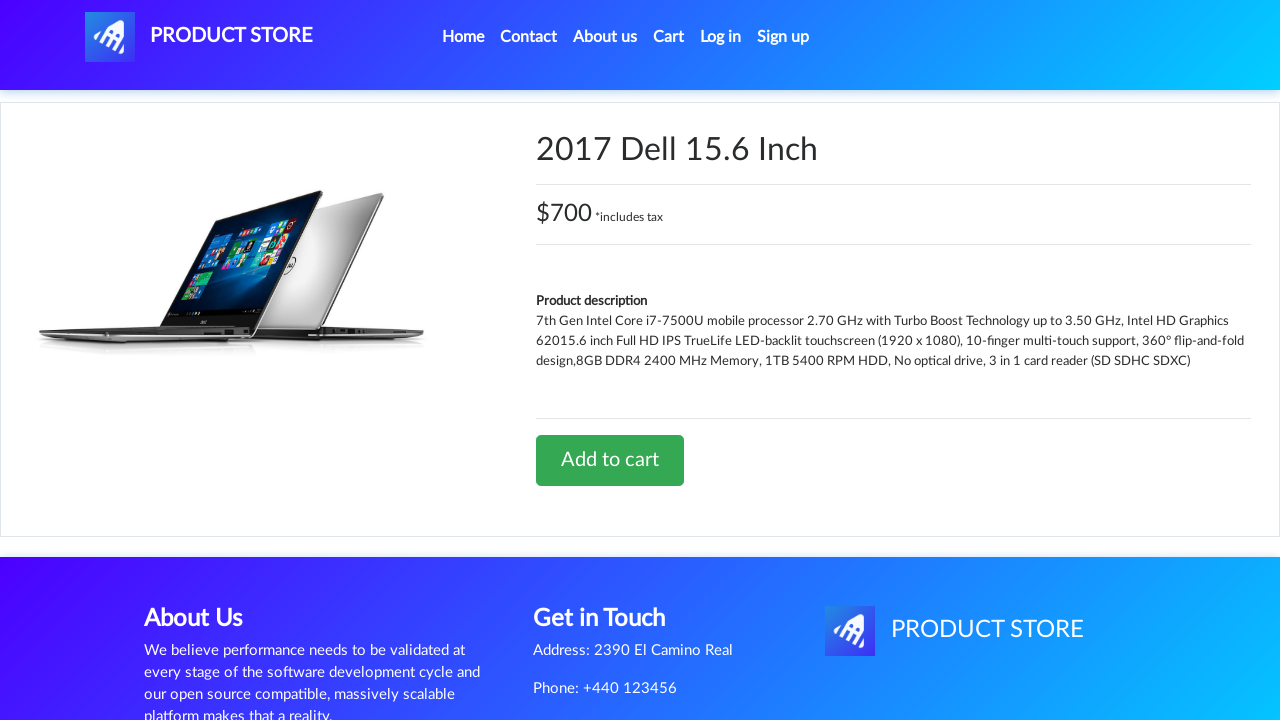

Clicked 'Add to cart' button at (610, 460) on xpath=//*[@id='tbodyid']/div[2]/div/a
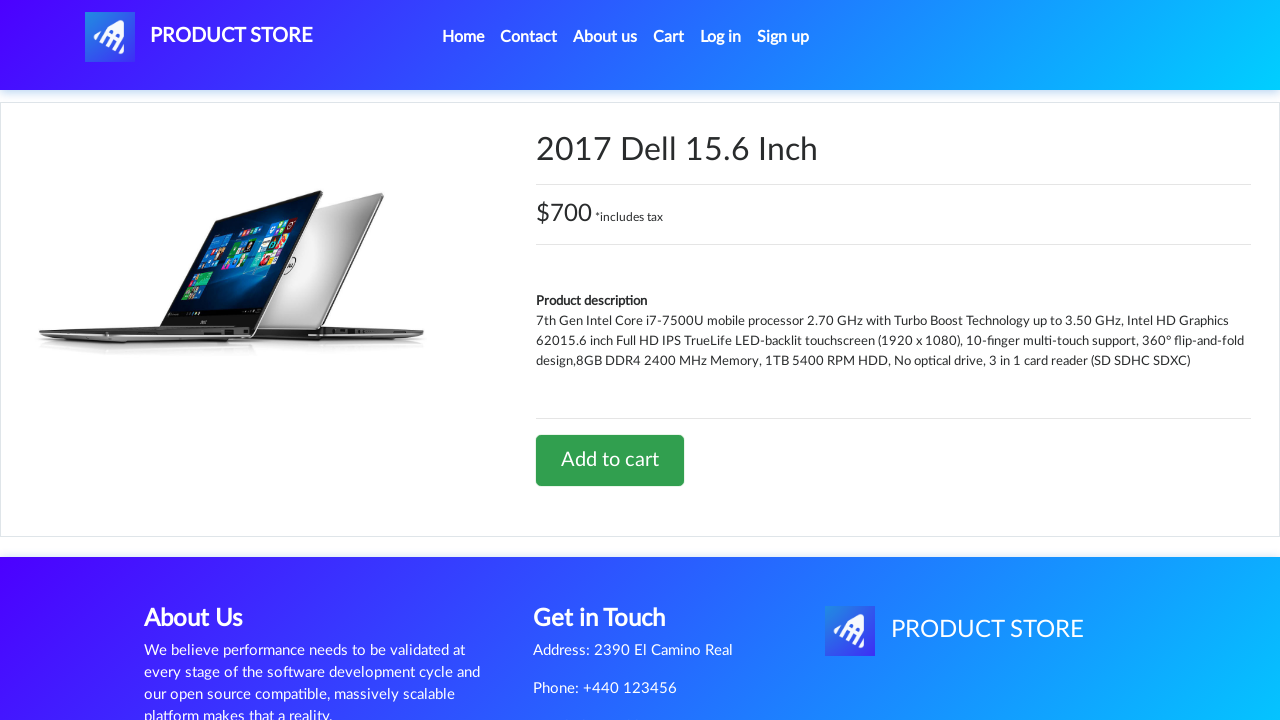

Waited for add to cart action to process
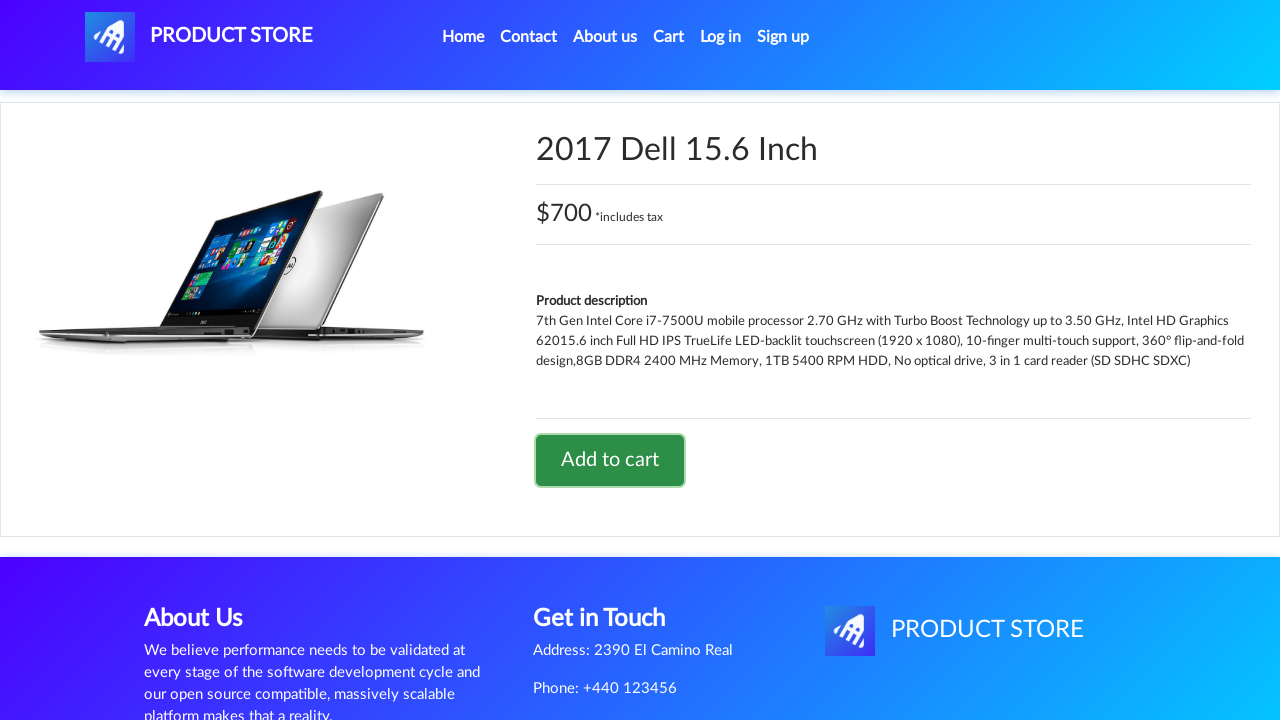

Set up dialog handler to accept alerts
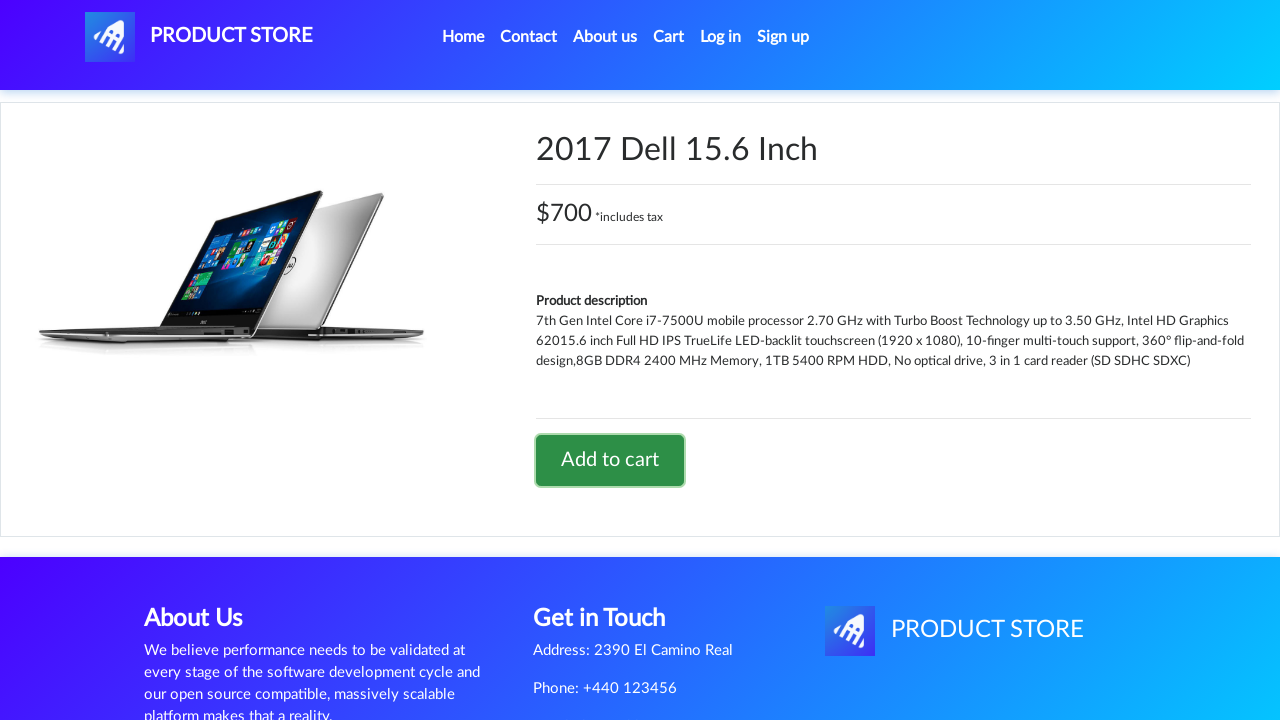

Waited for alert confirmation
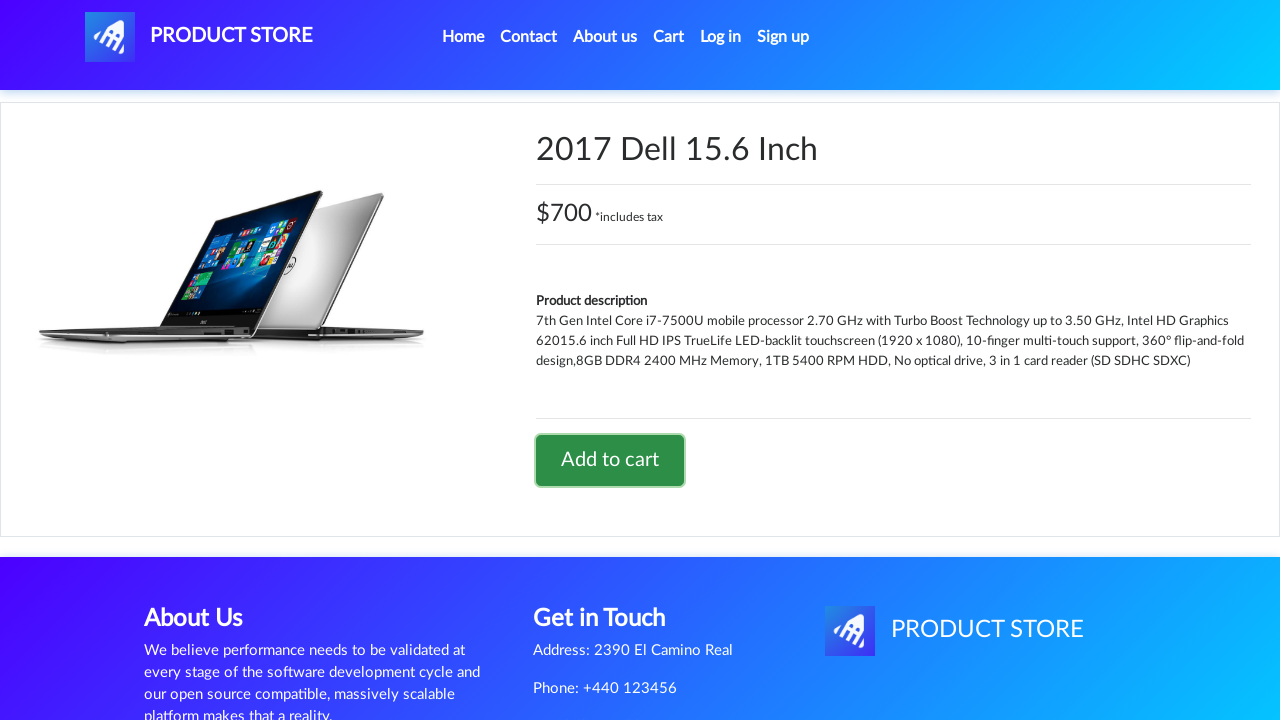

Clicked on cart link to view cart at (669, 37) on #cartur
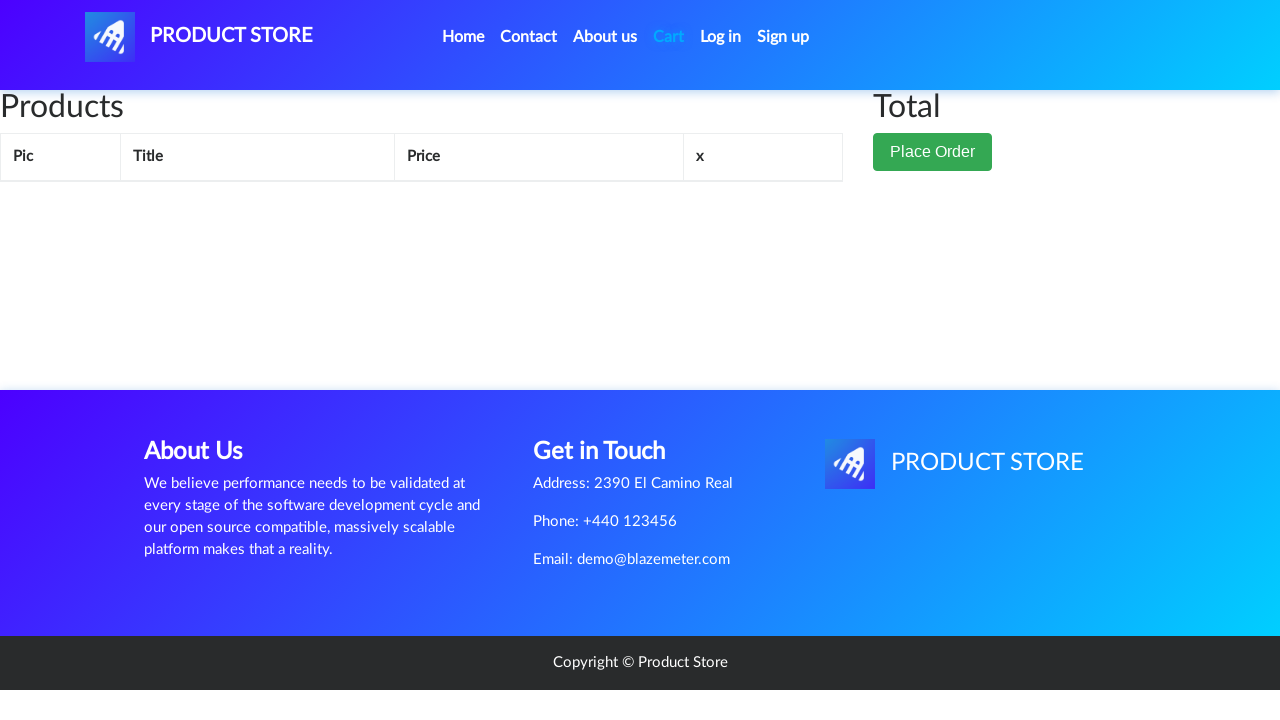

Cart page loaded with product items displayed
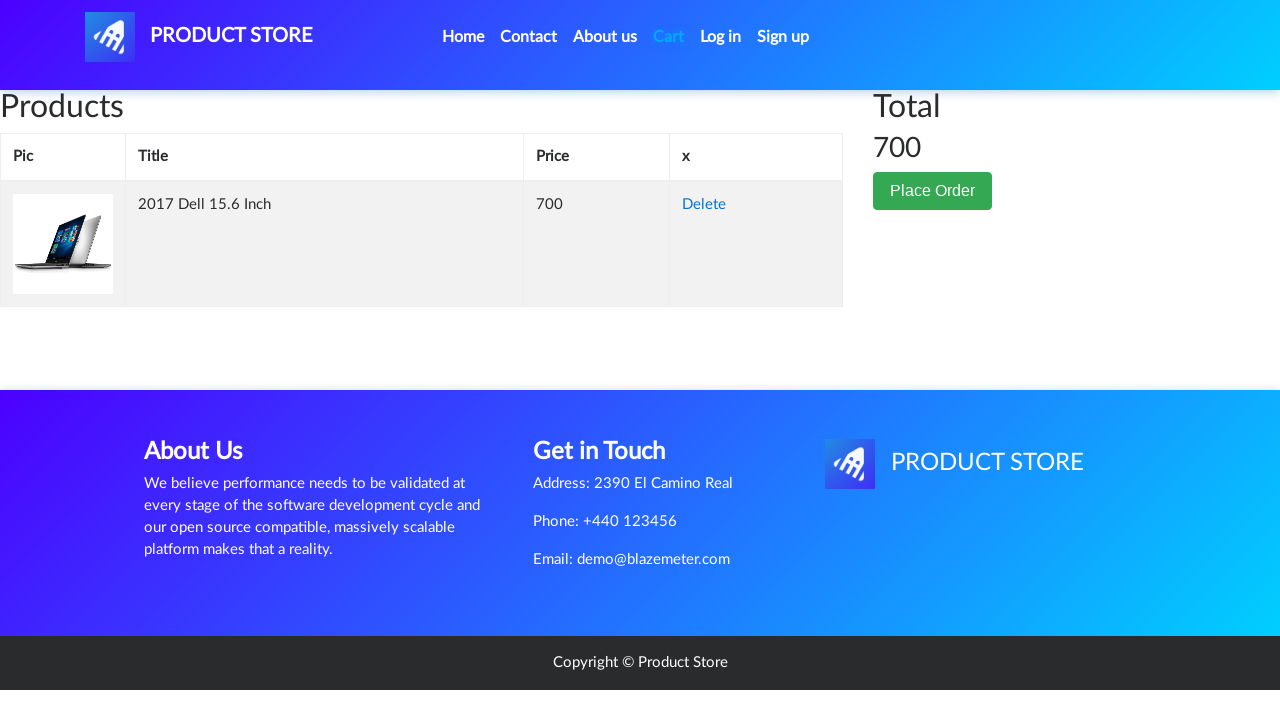

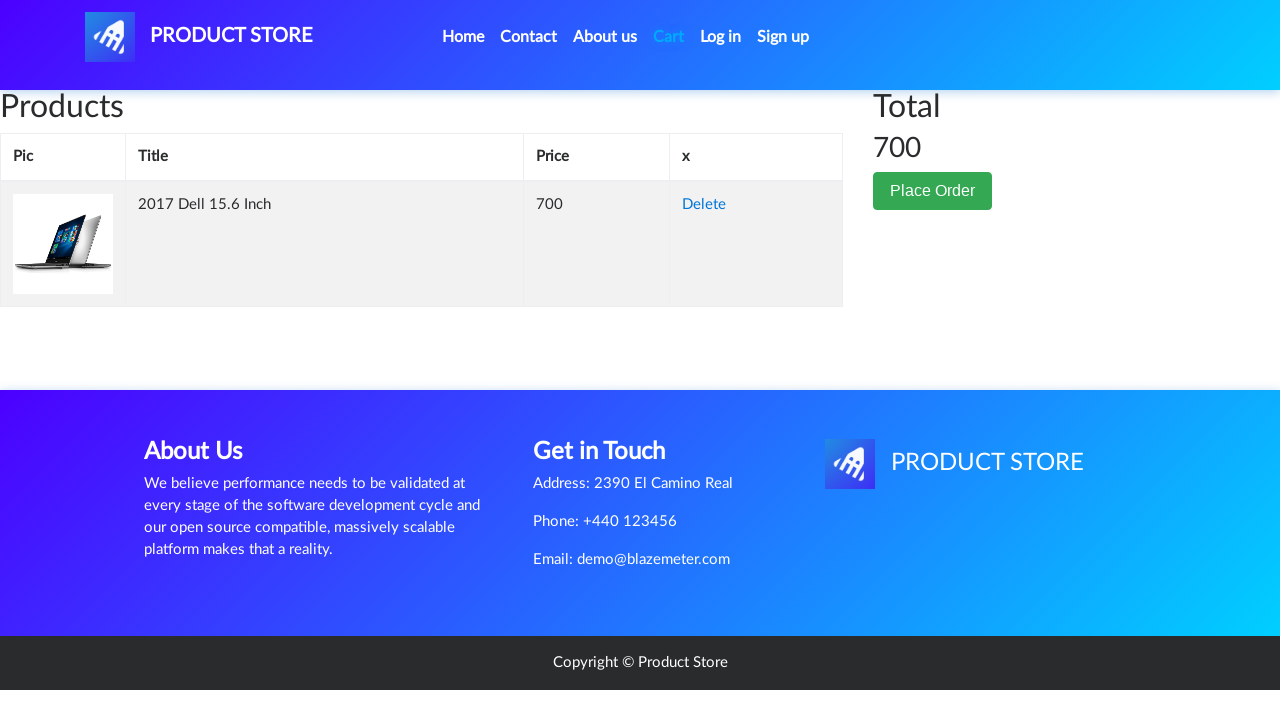